Opens the OrangeHRM demo site and verifies the URL contains the expected domain name, demonstrating basic navigation and URL verification.

Starting URL: https://opensource-demo.orangehrmlive.com

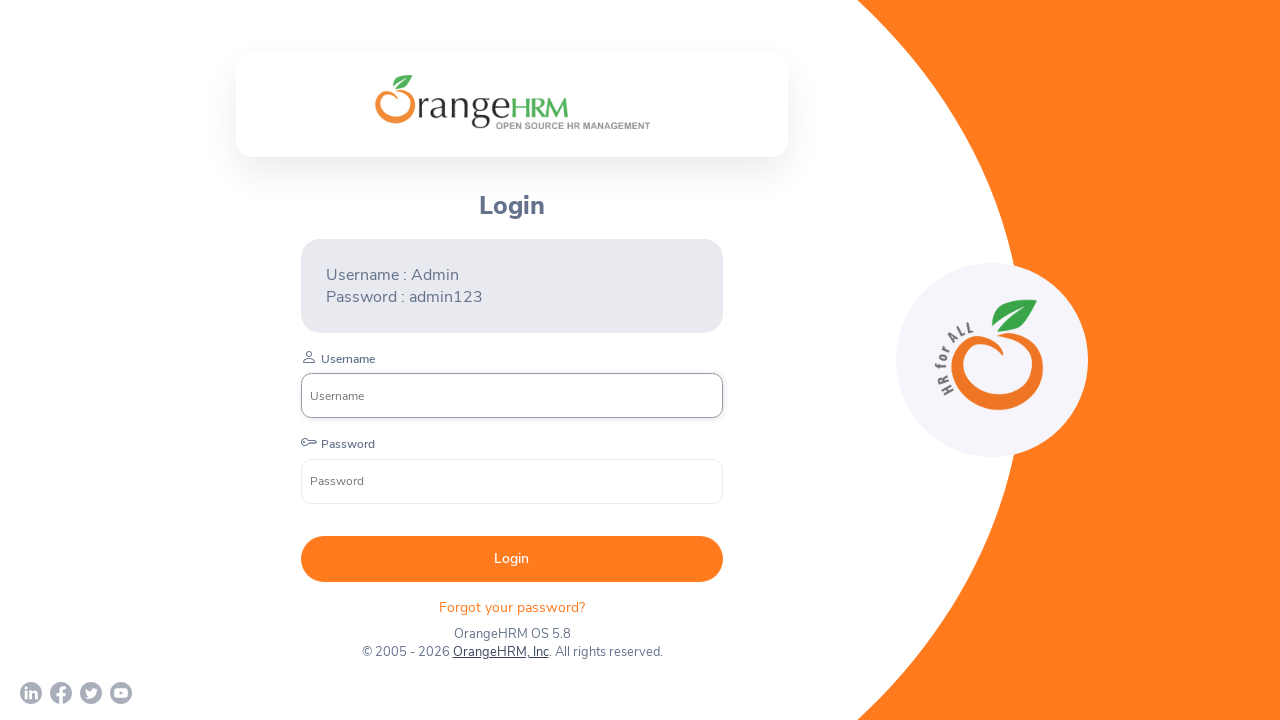

Waited for page to load (domcontentloaded state)
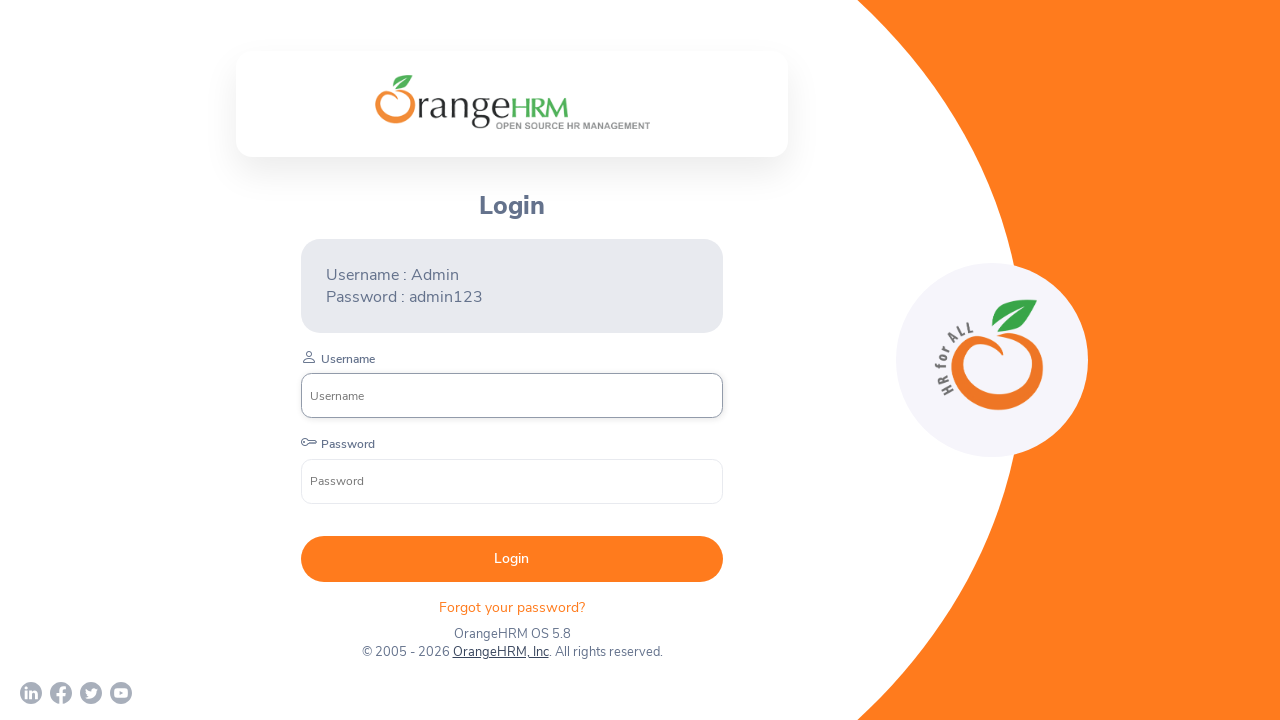

Verified URL contains 'orangehrmlive' domain
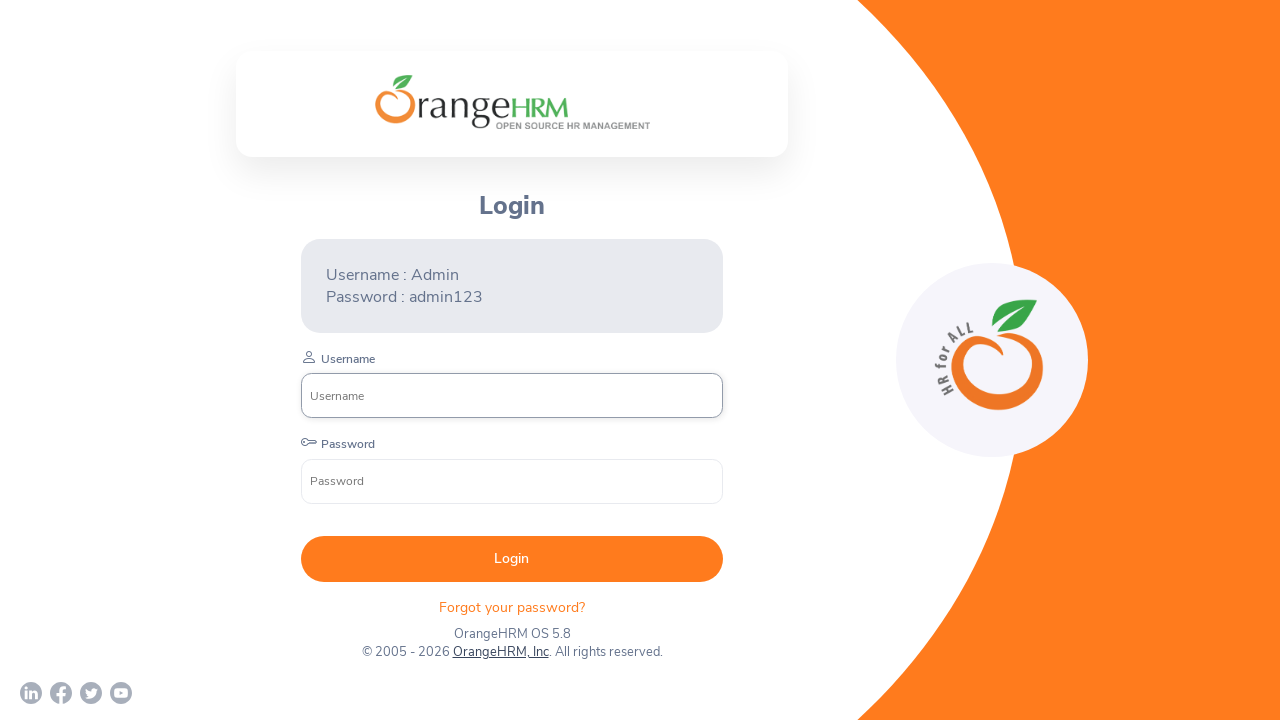

Printed current URL: https://opensource-demo.orangehrmlive.com/web/index.php/auth/login
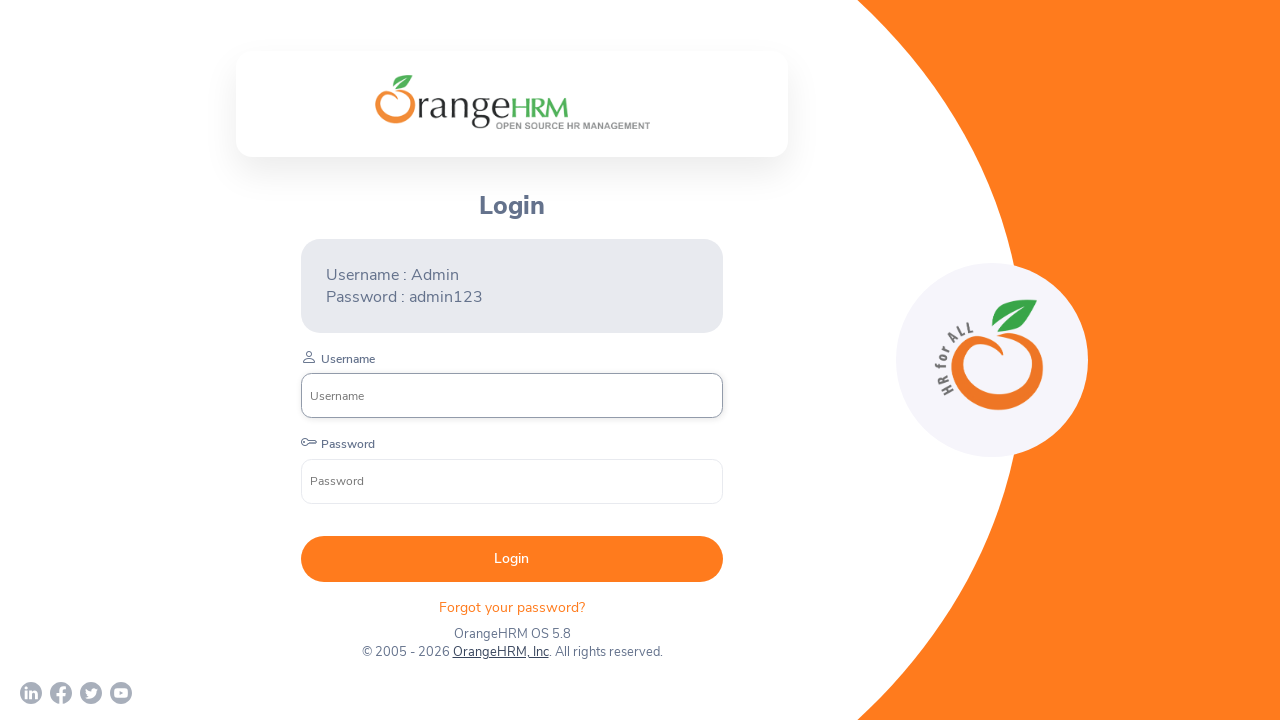

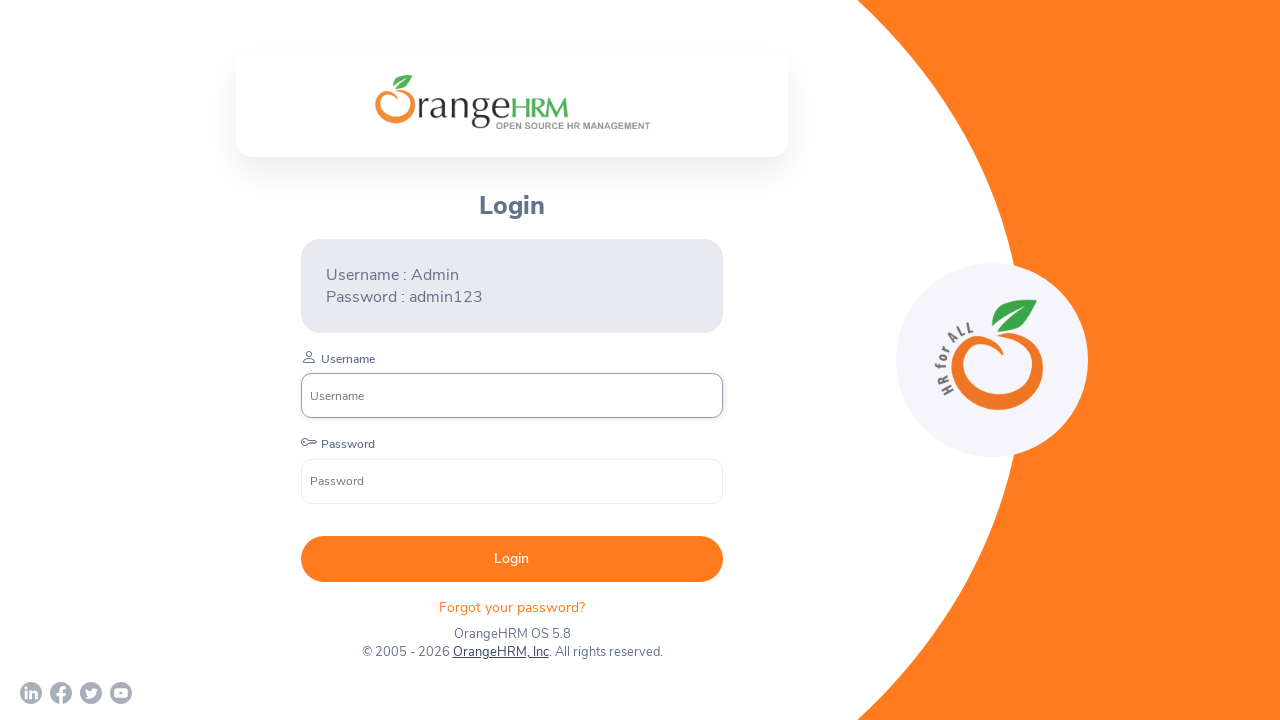